Clicks the "About Us" link on the homepage and verifies the About page loads with the correct title.

Starting URL: https://training-support.net

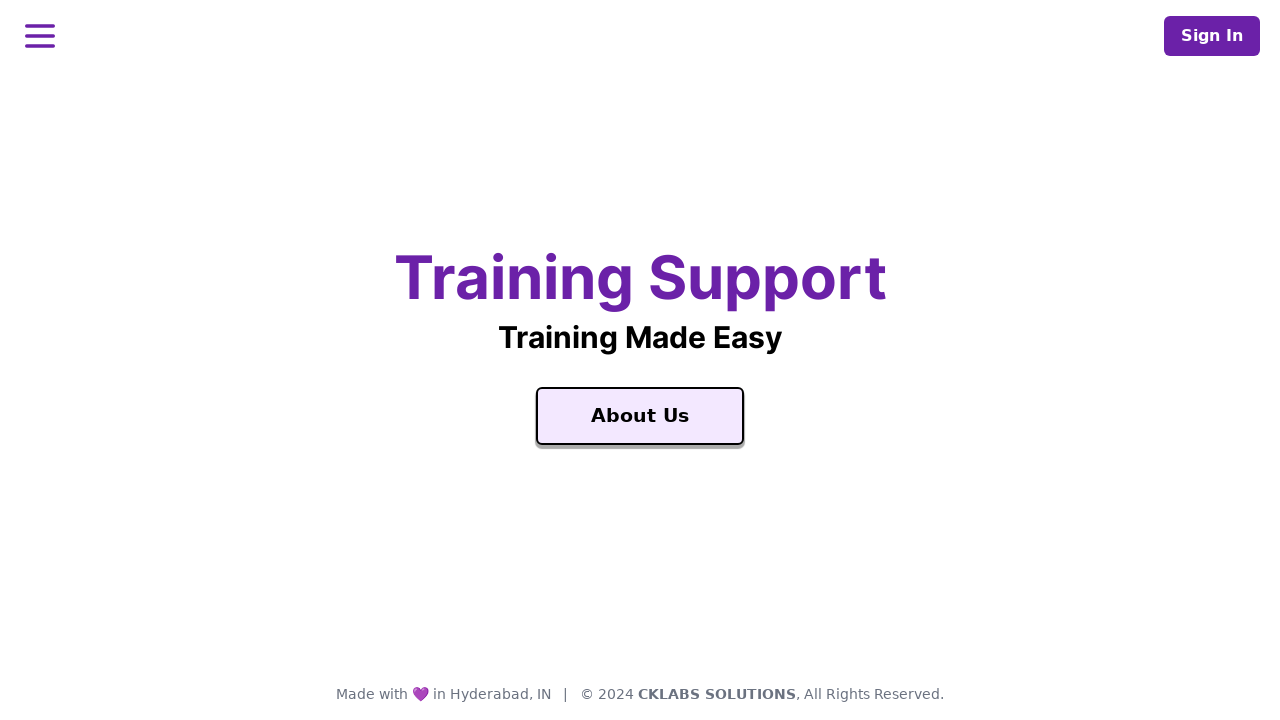

Navigated to https://training-support.net
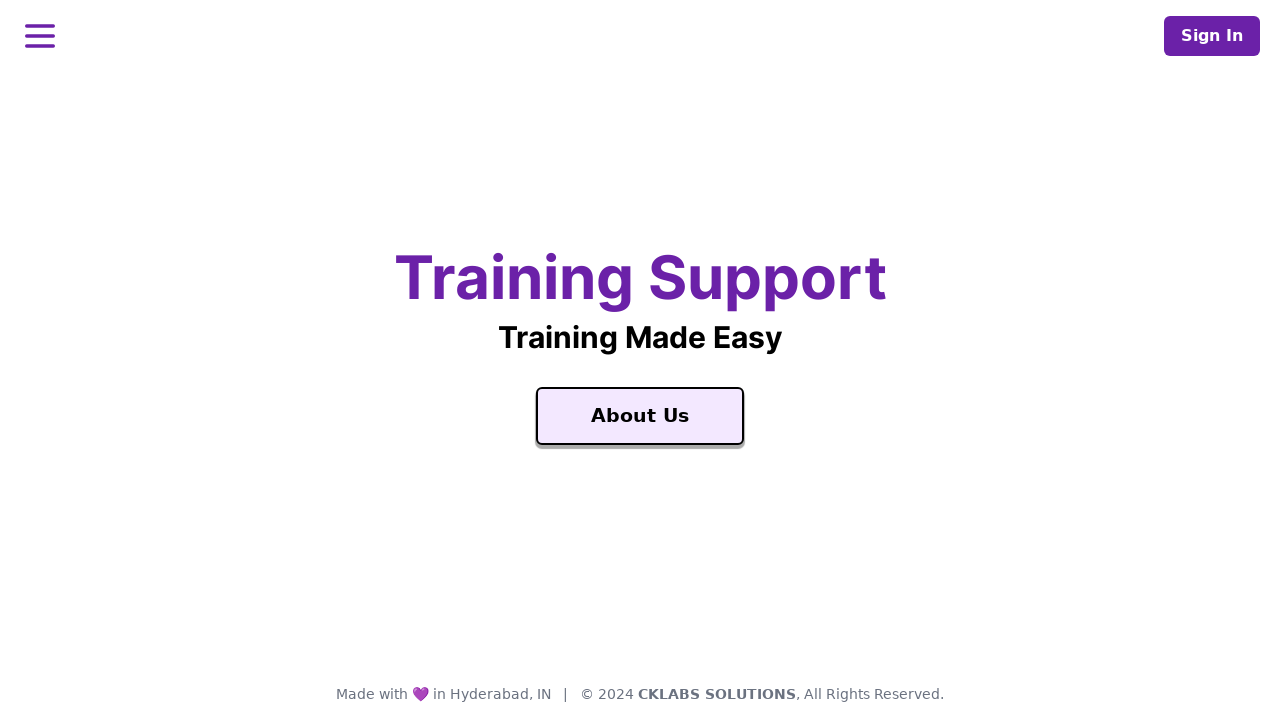

Clicked the 'About Us' link at (640, 416) on a:text('About Us')
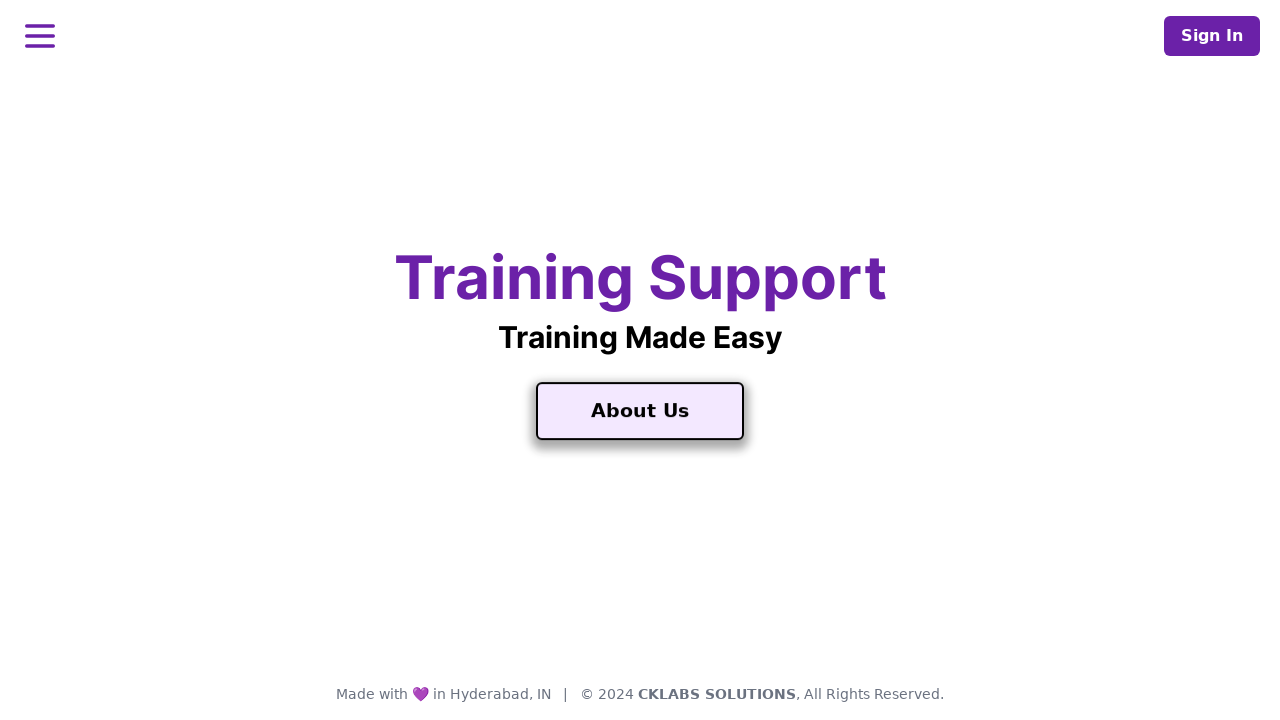

About page DOM content loaded
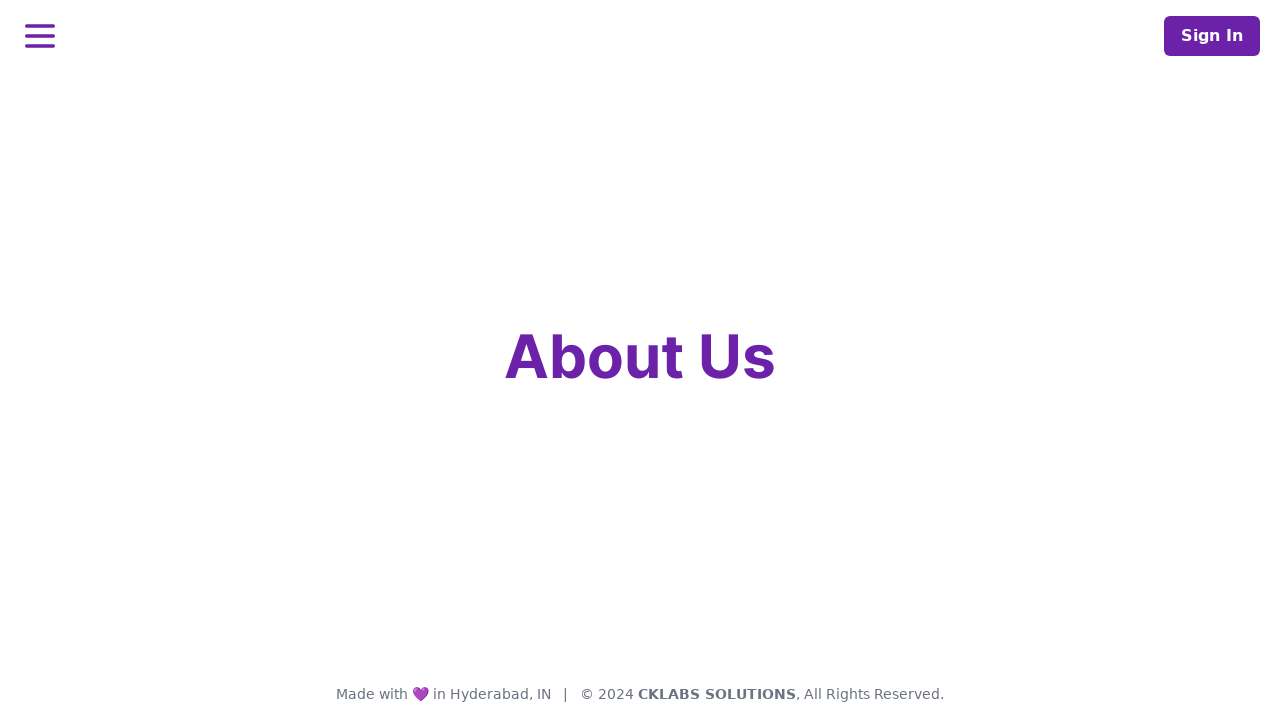

Verified About page title is 'About Training Support'
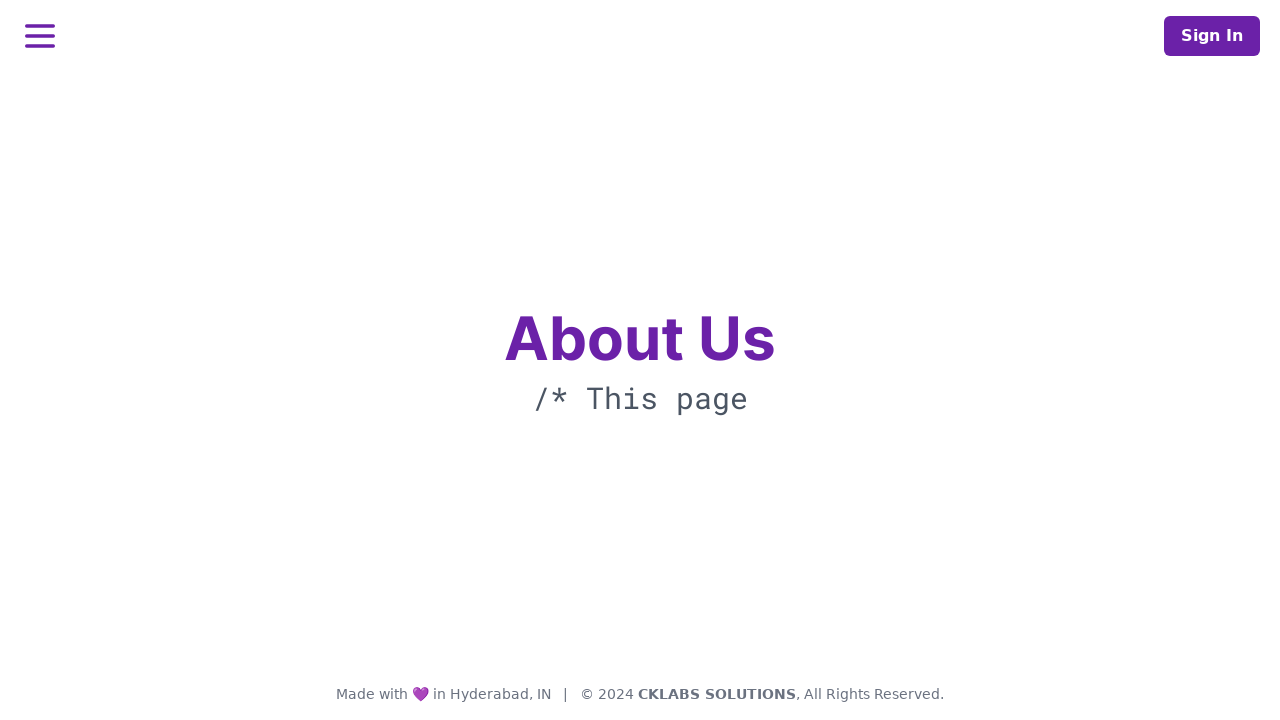

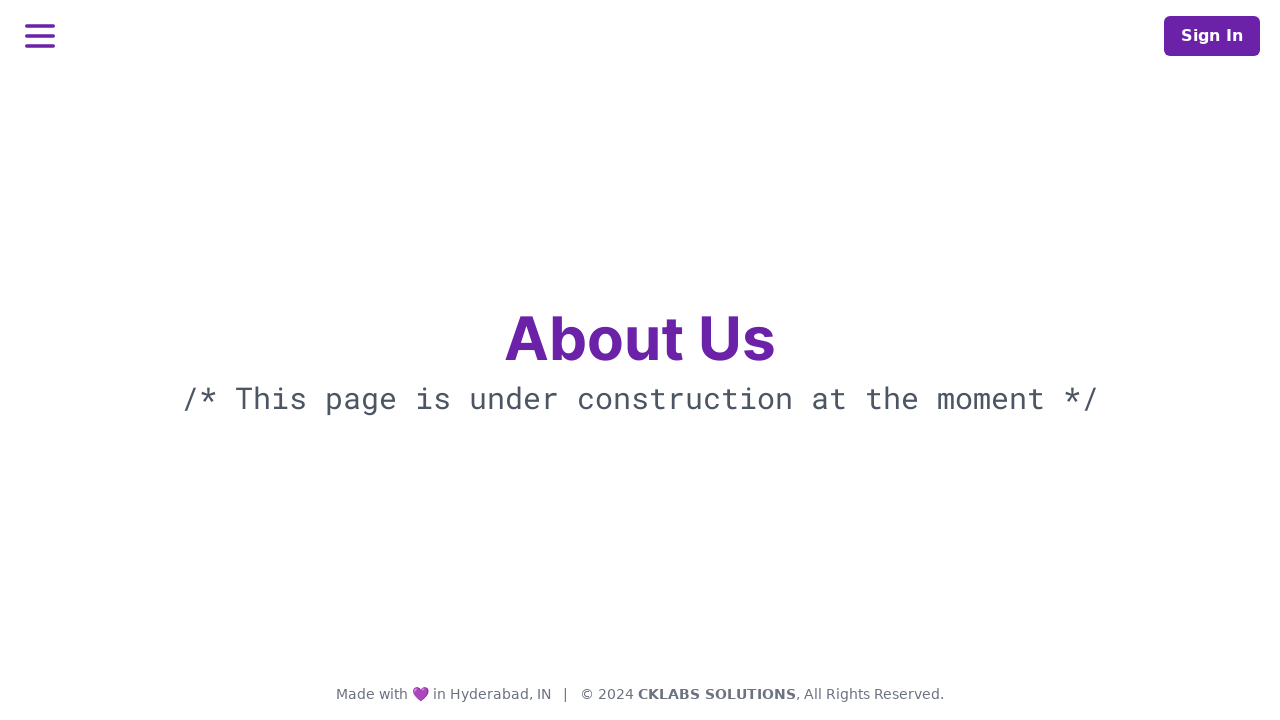